Tests clicking an alert button and accepting the JavaScript alert dialog

Starting URL: https://demoqa.com/alerts

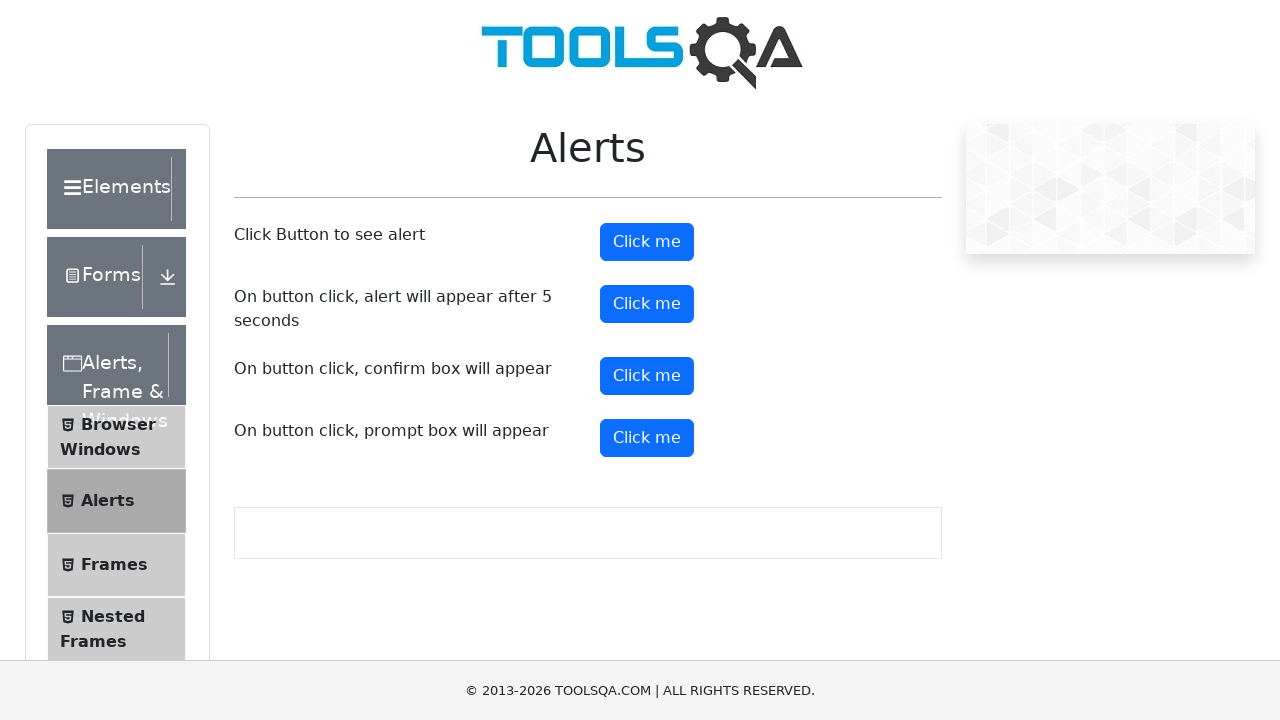

Set up dialog handler to accept JavaScript alerts
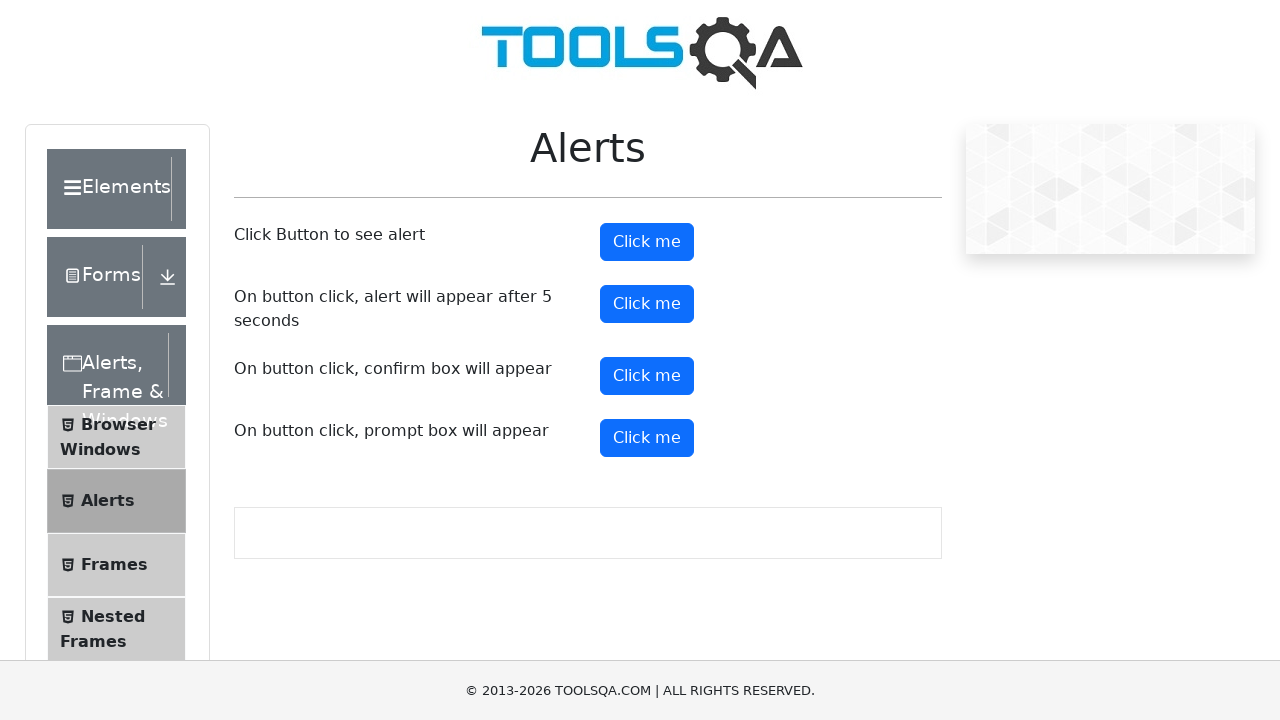

Clicked the alert button at (647, 242) on button#alertButton
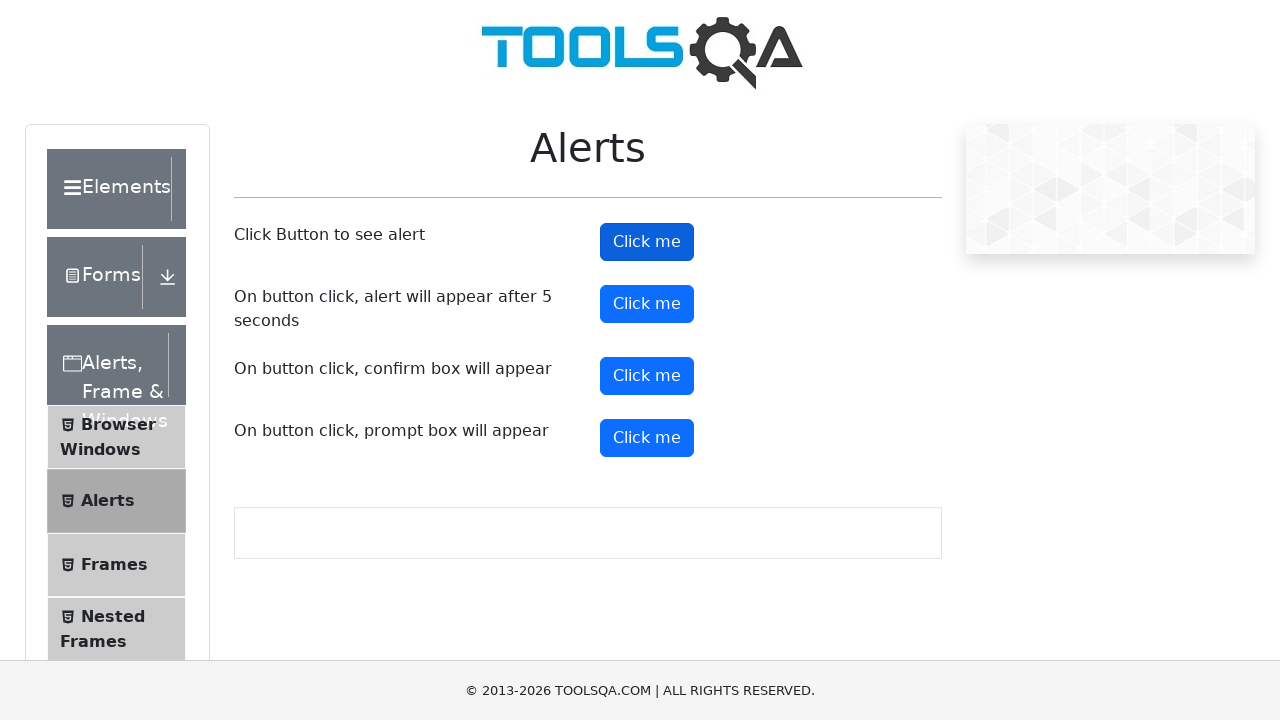

Waited 500ms for alert to be processed
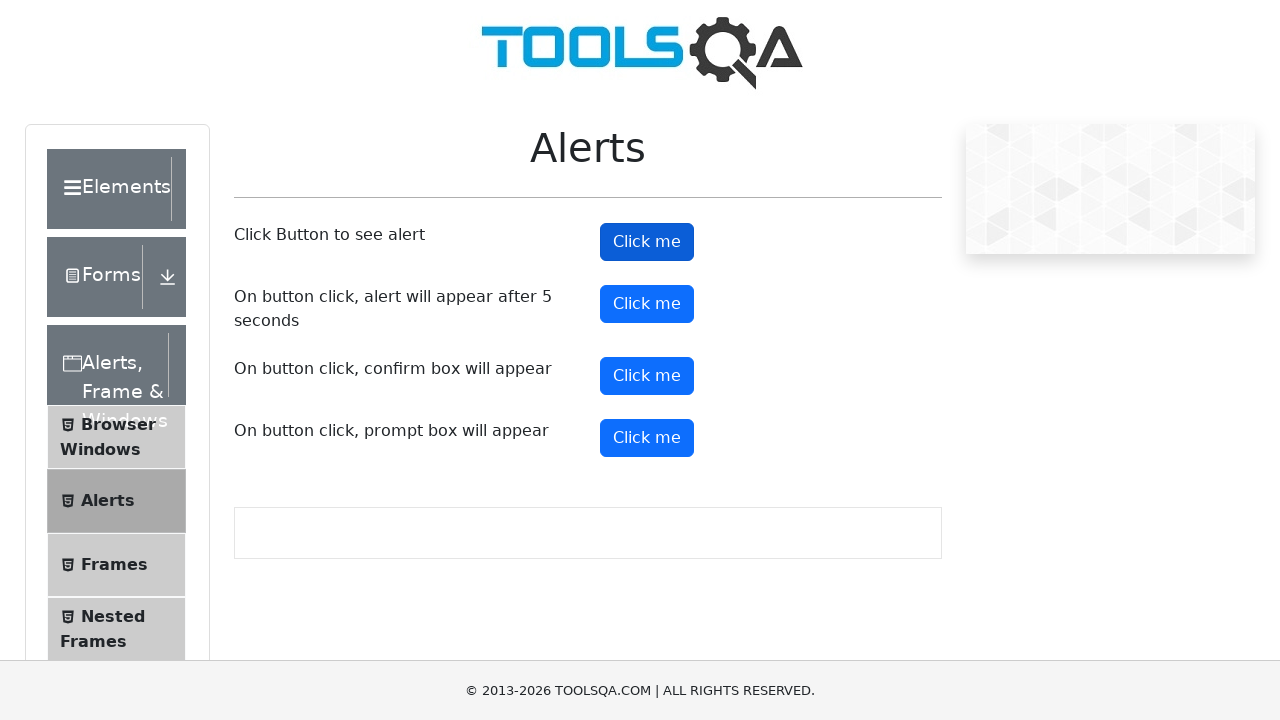

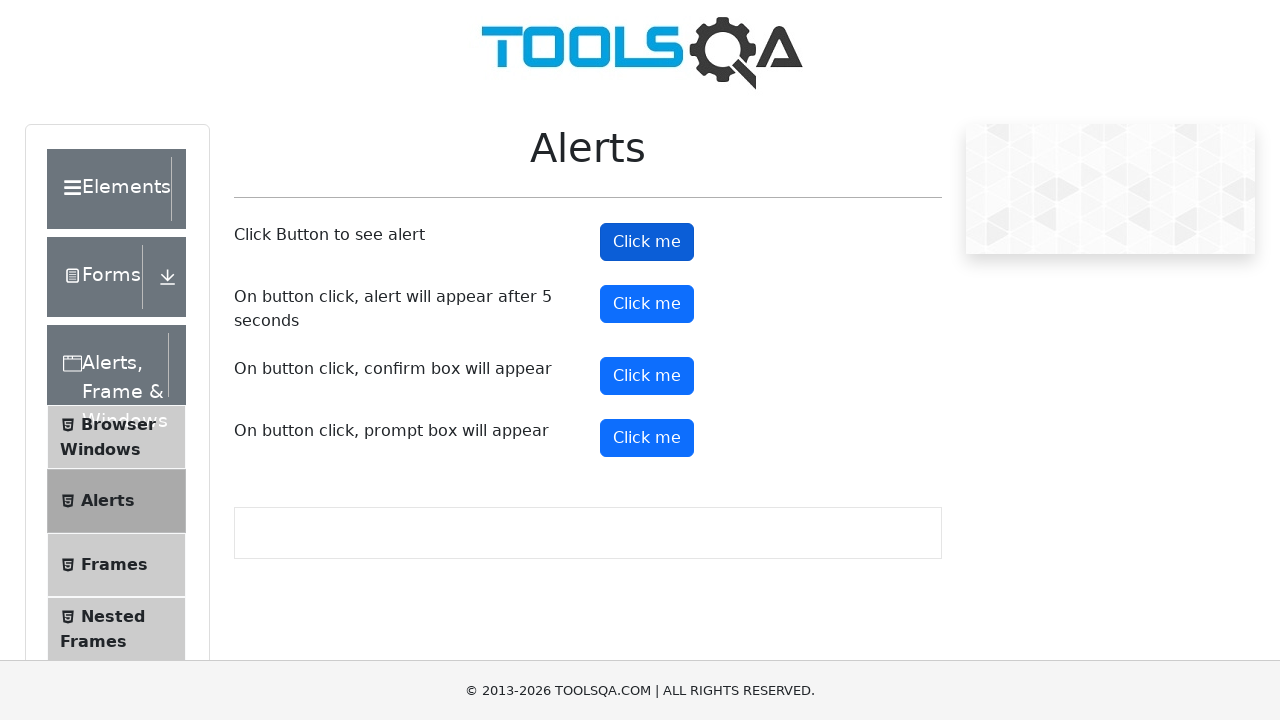